Tests that entering edit mode hides the completed checkbox and delete button, and focuses the input box.

Starting URL: https://todomvc.com/examples/typescript-angular/#/

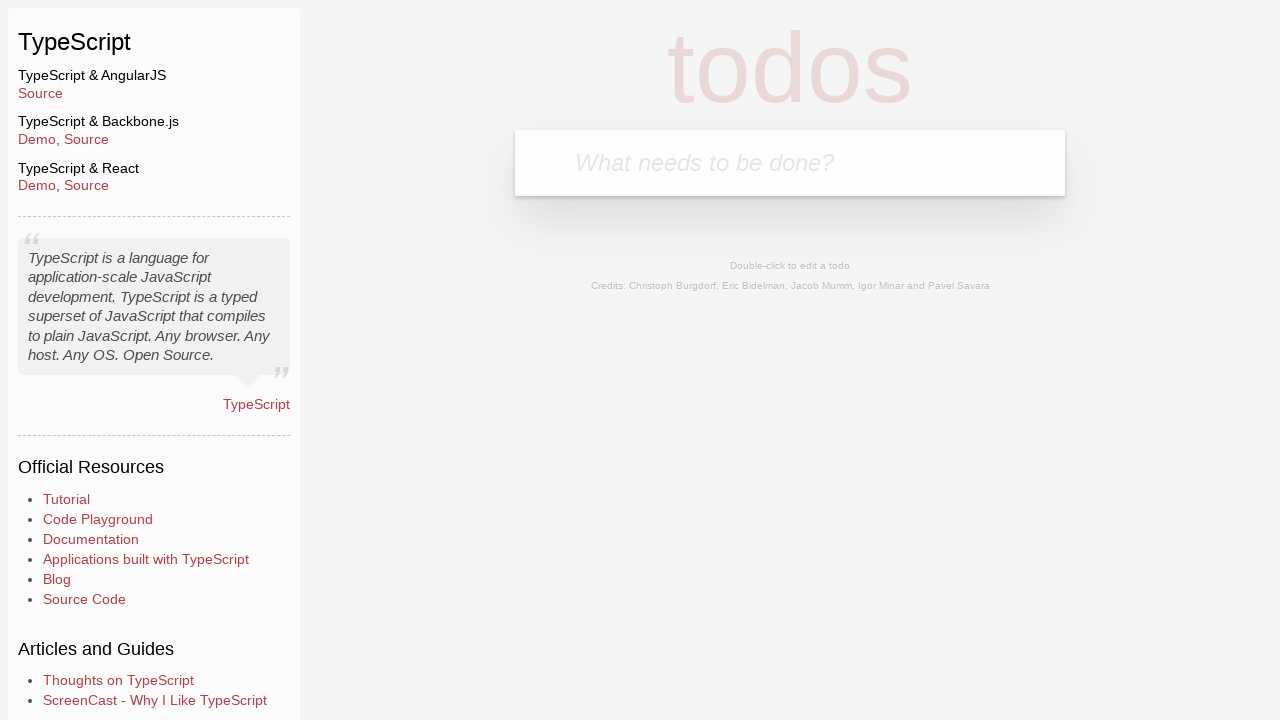

Filled new todo input with 'Lorem' on .new-todo
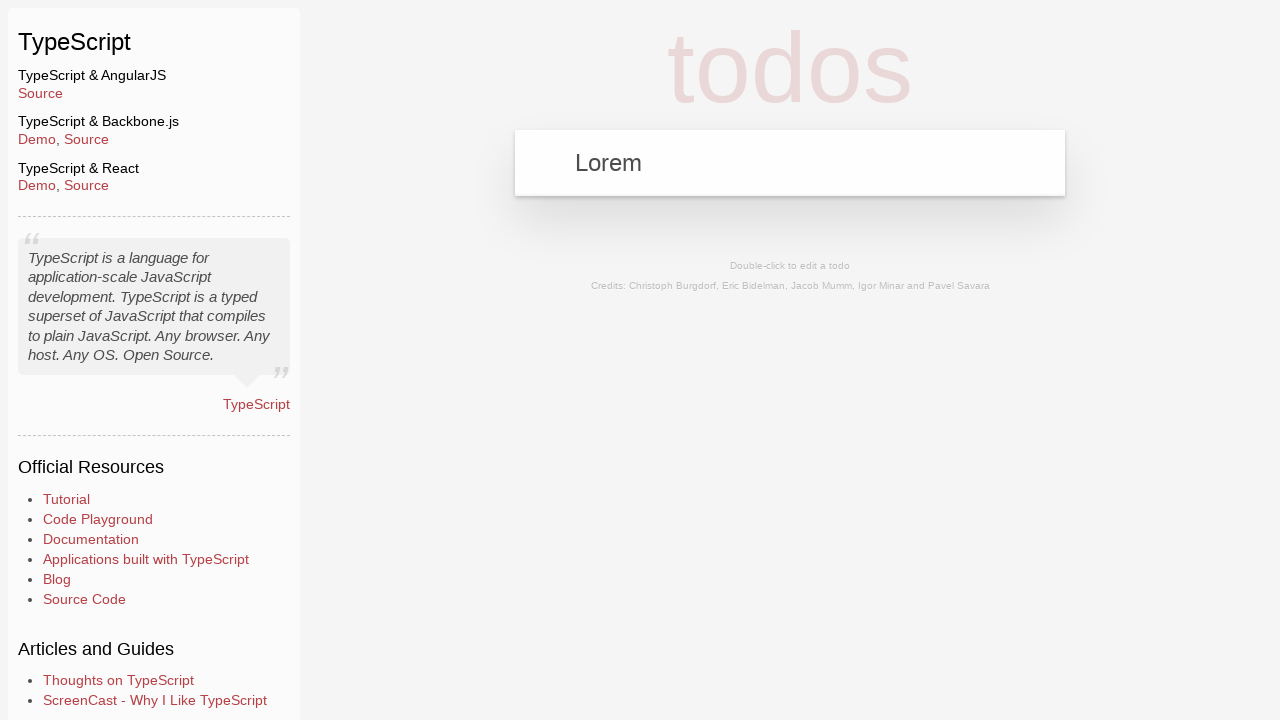

Pressed Enter to add new todo on .new-todo
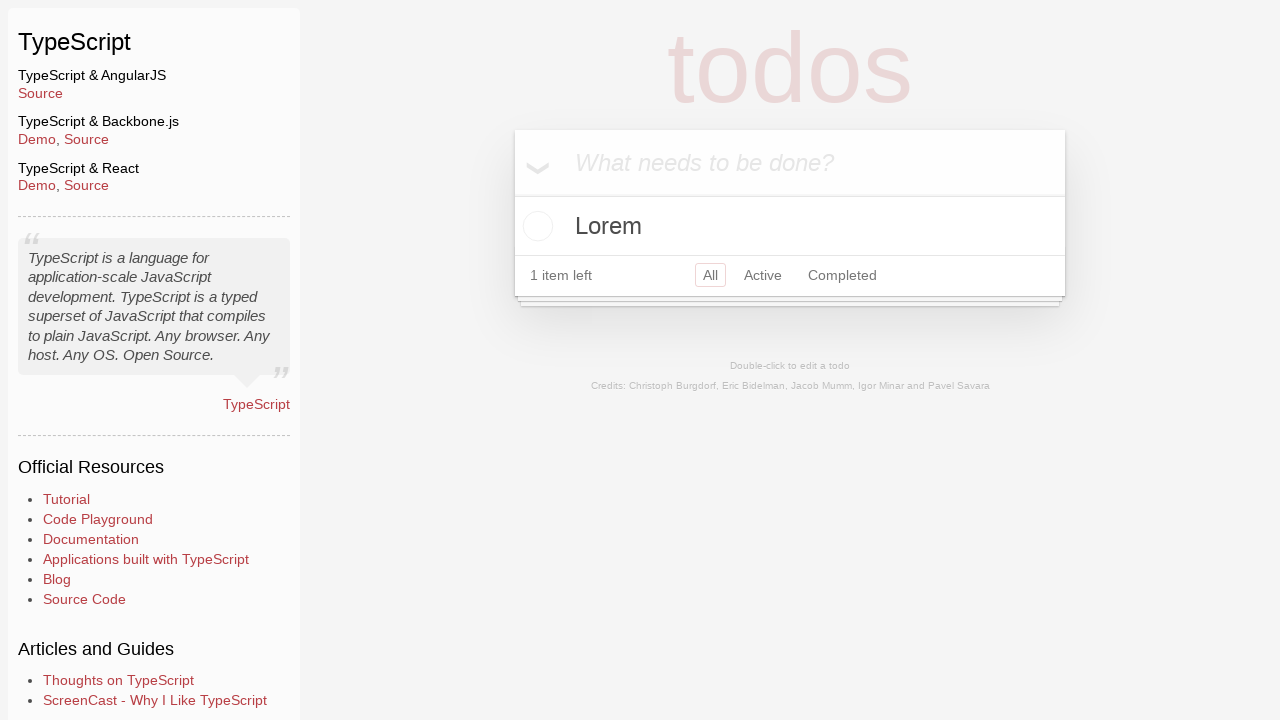

Double-clicked todo item to enter edit mode at (790, 226) on text=Lorem
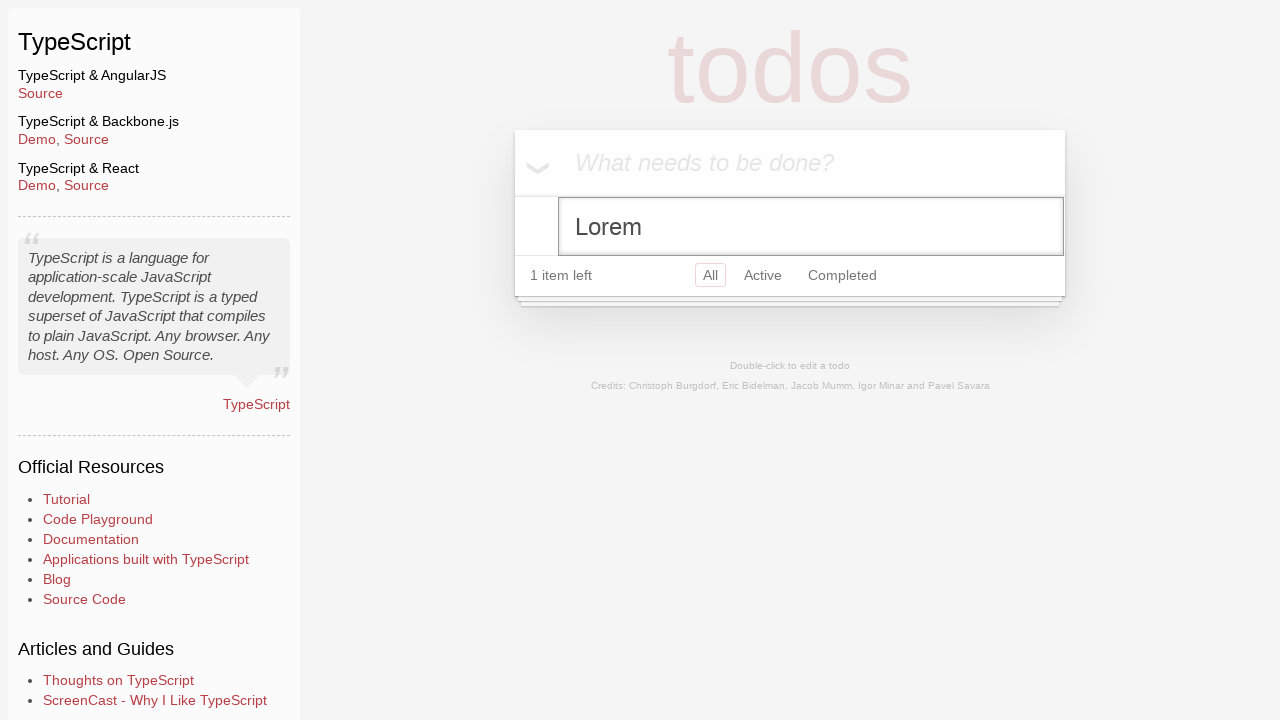

Edit input field is now focused, completed checkbox and delete button are hidden
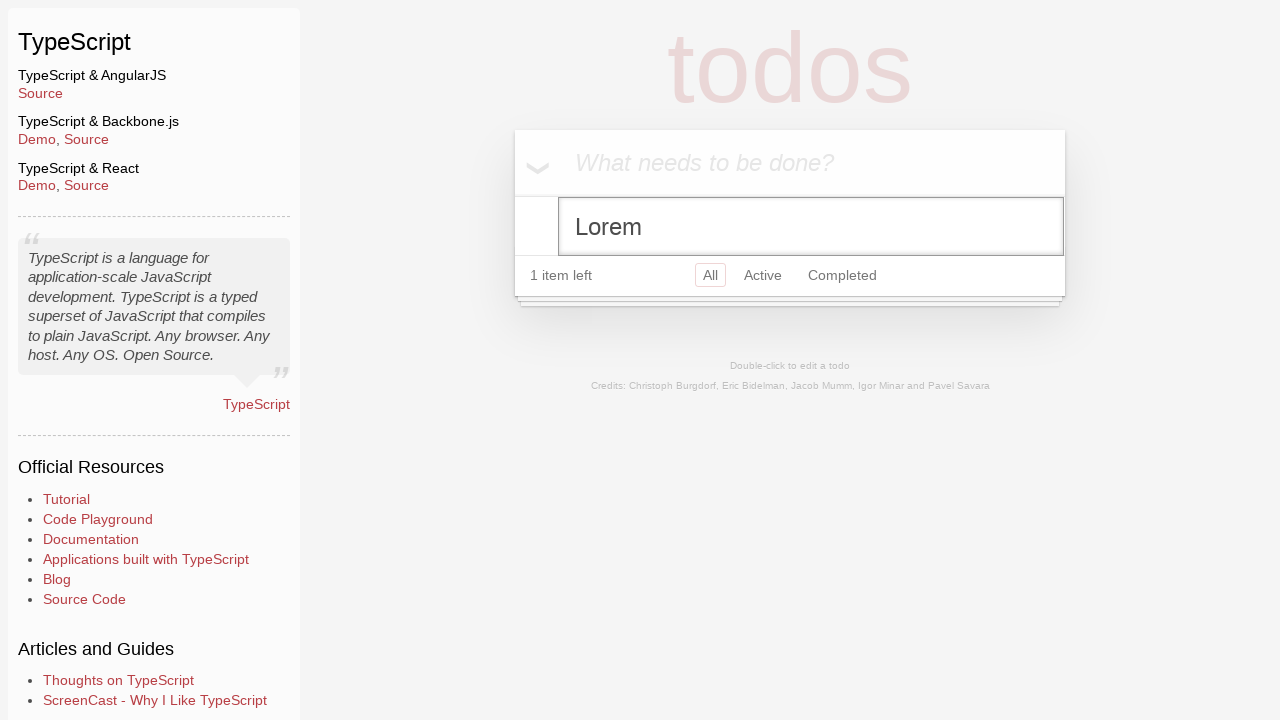

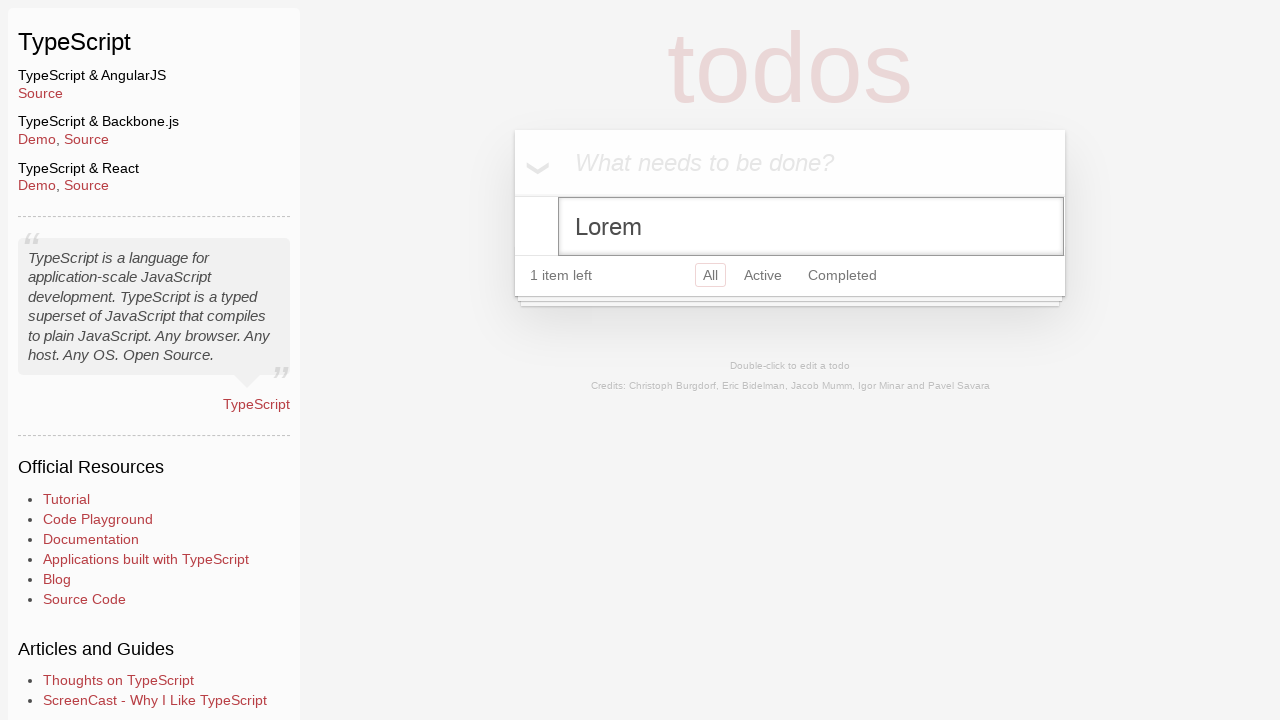